Performs a visual regression test on the OrangeHRM login page by taking a screenshot and comparing it to a baseline snapshot

Starting URL: https://opensource-demo.orangehrmlive.com/

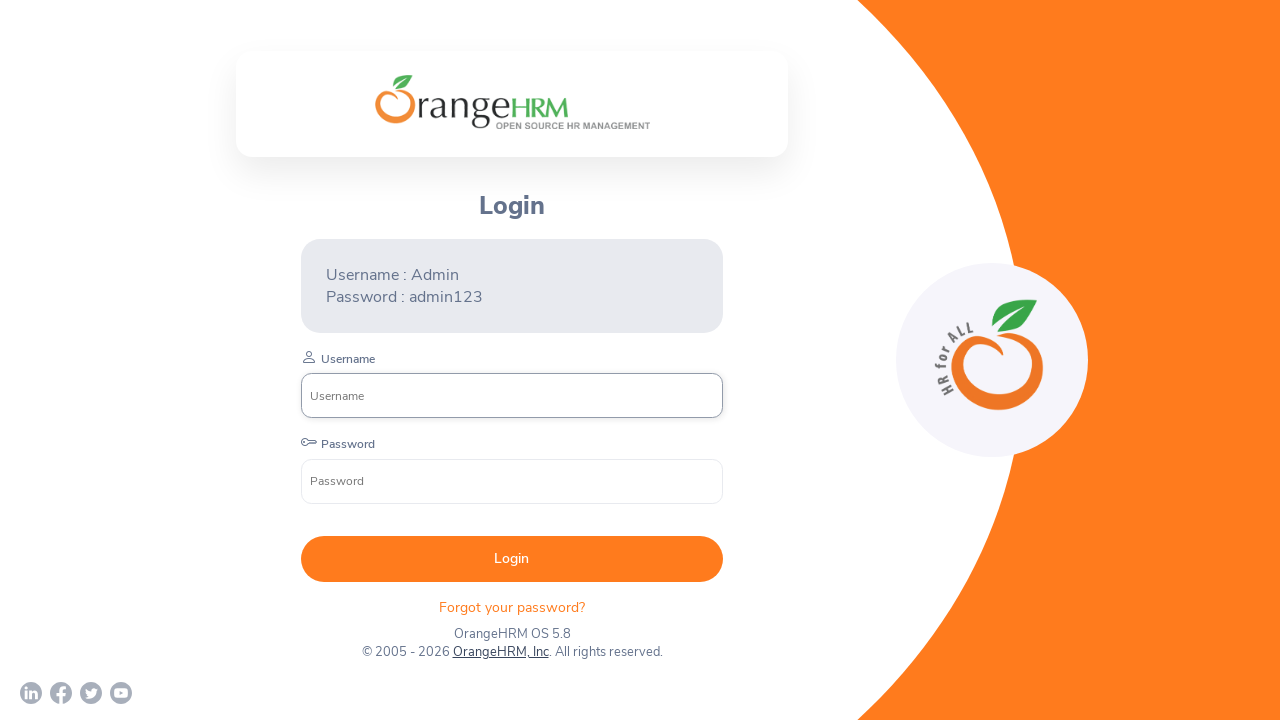

Waited 1000ms for page content and animations to fully load
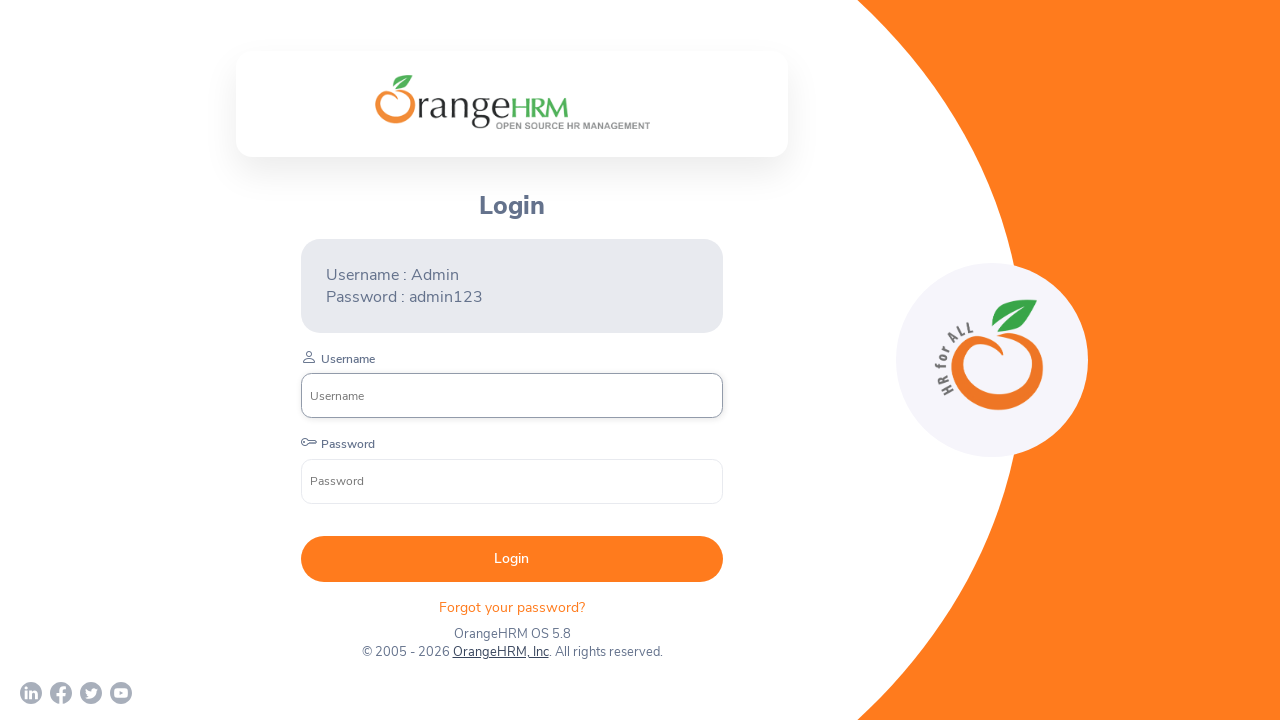

Captured screenshot of OrangeHRM login page for visual regression baseline comparison
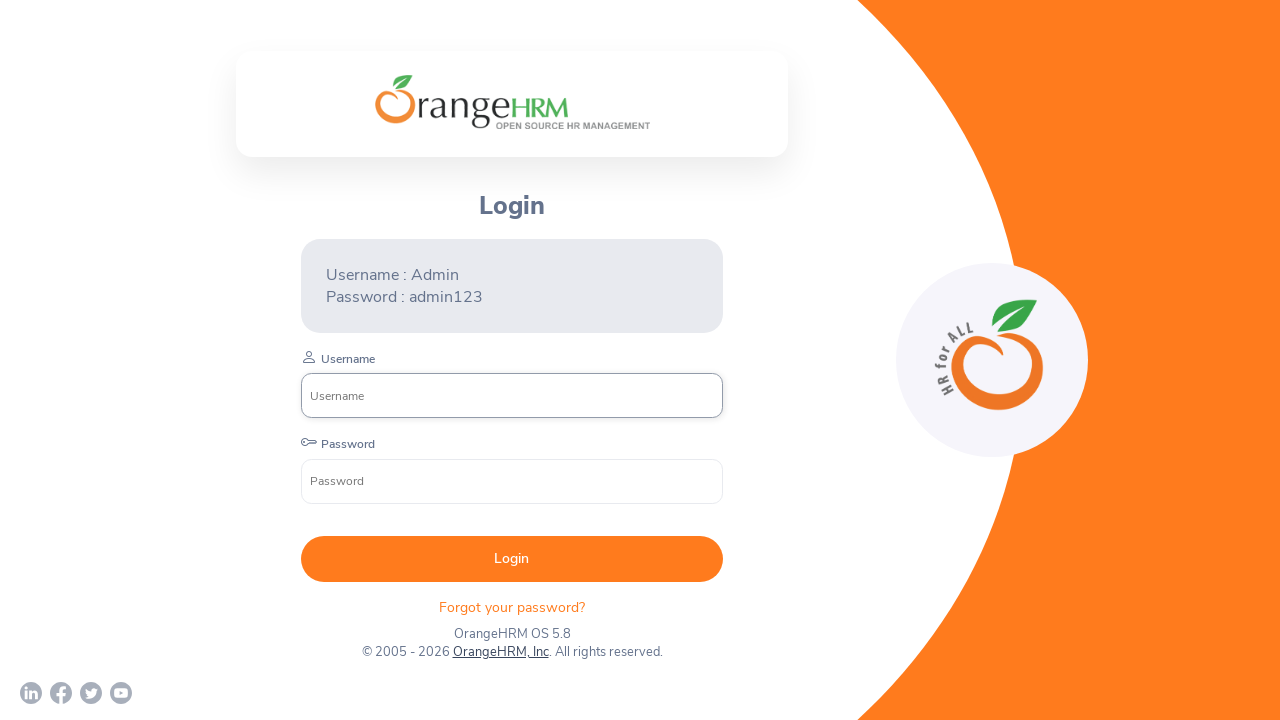

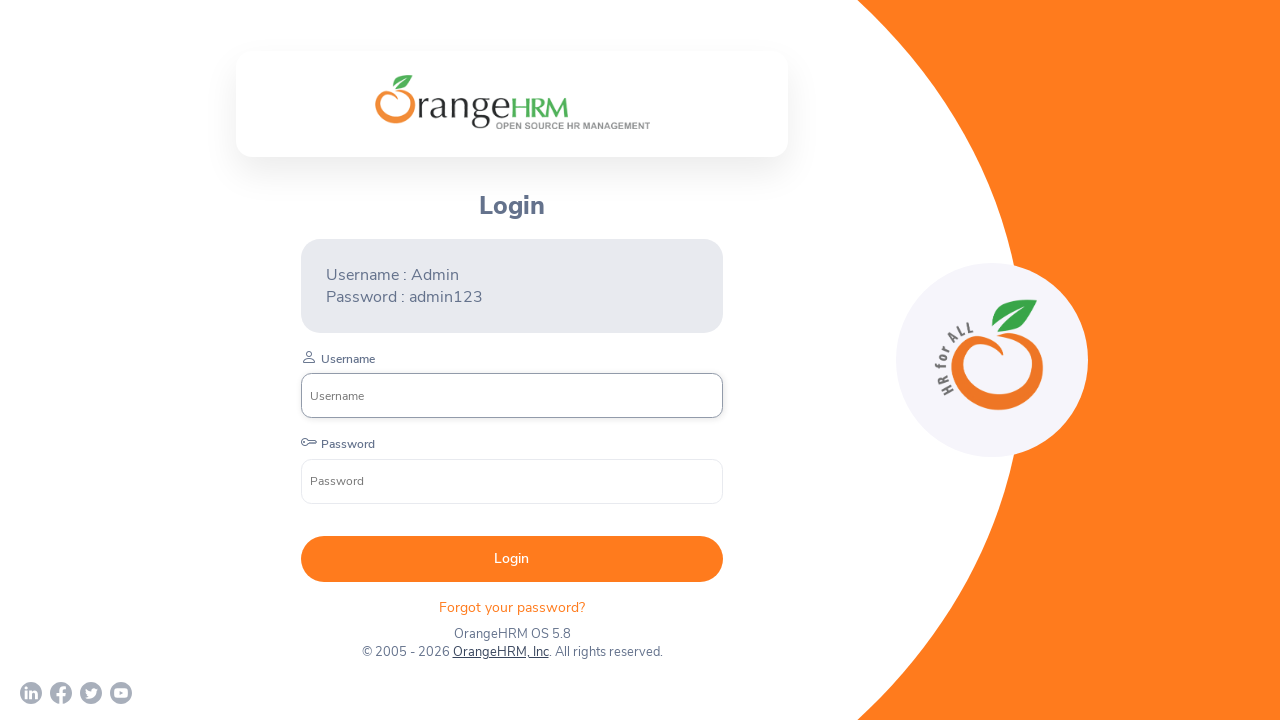